Tests various button properties and interactions on a demo page, including clicking a button, checking if buttons are disabled, and getting button positions and dimensions

Starting URL: https://leafground.com/button.xhtml

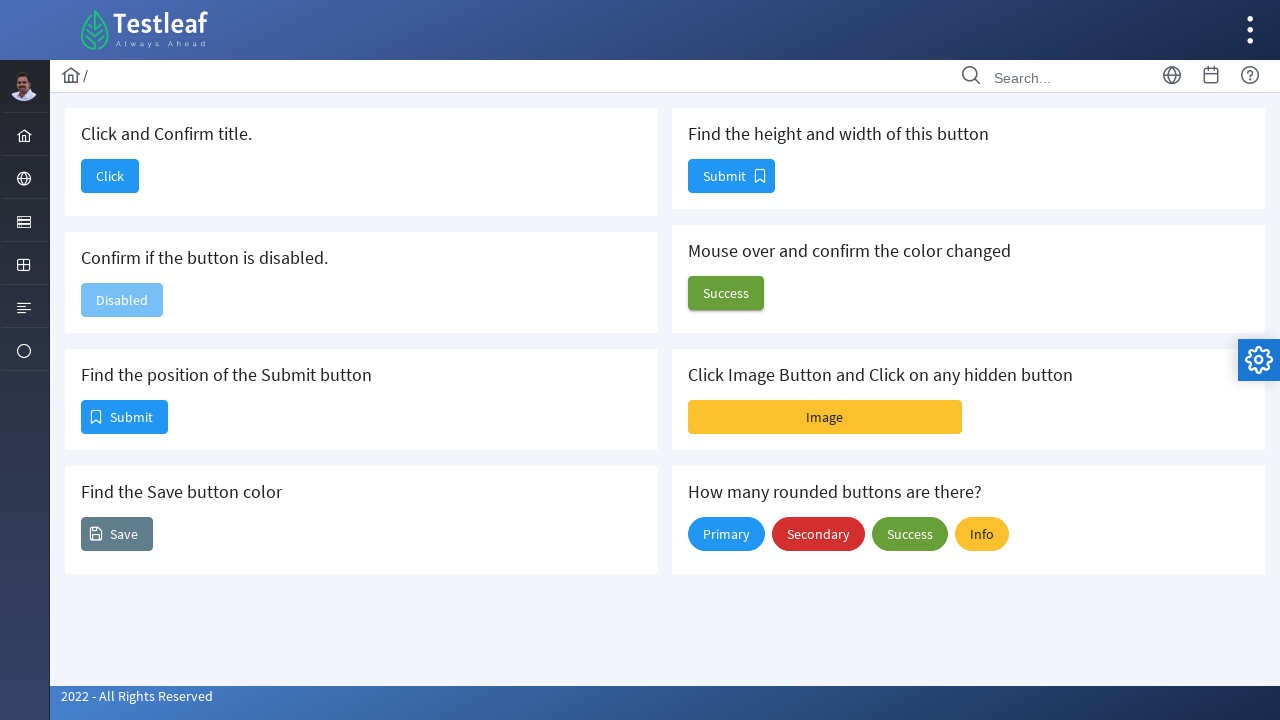

Clicked the first button to navigate at (110, 176) on #j_idt88\:j_idt90
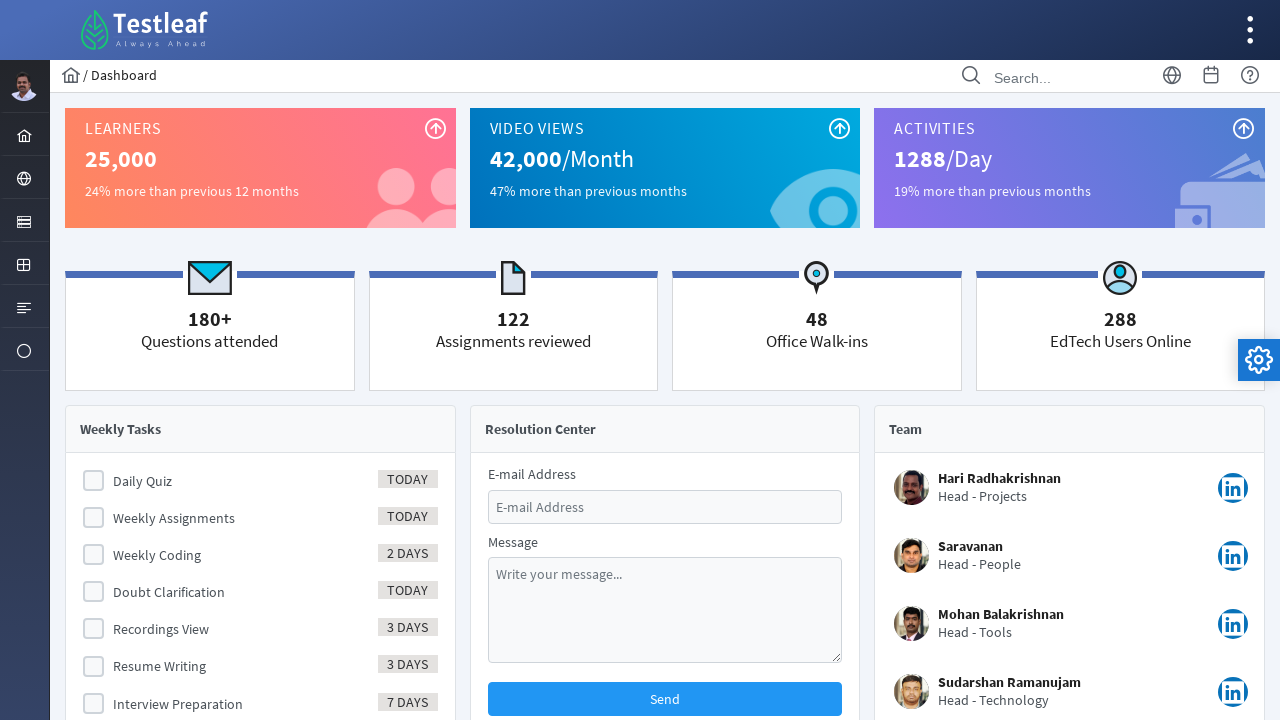

Retrieved page title: Dashboard
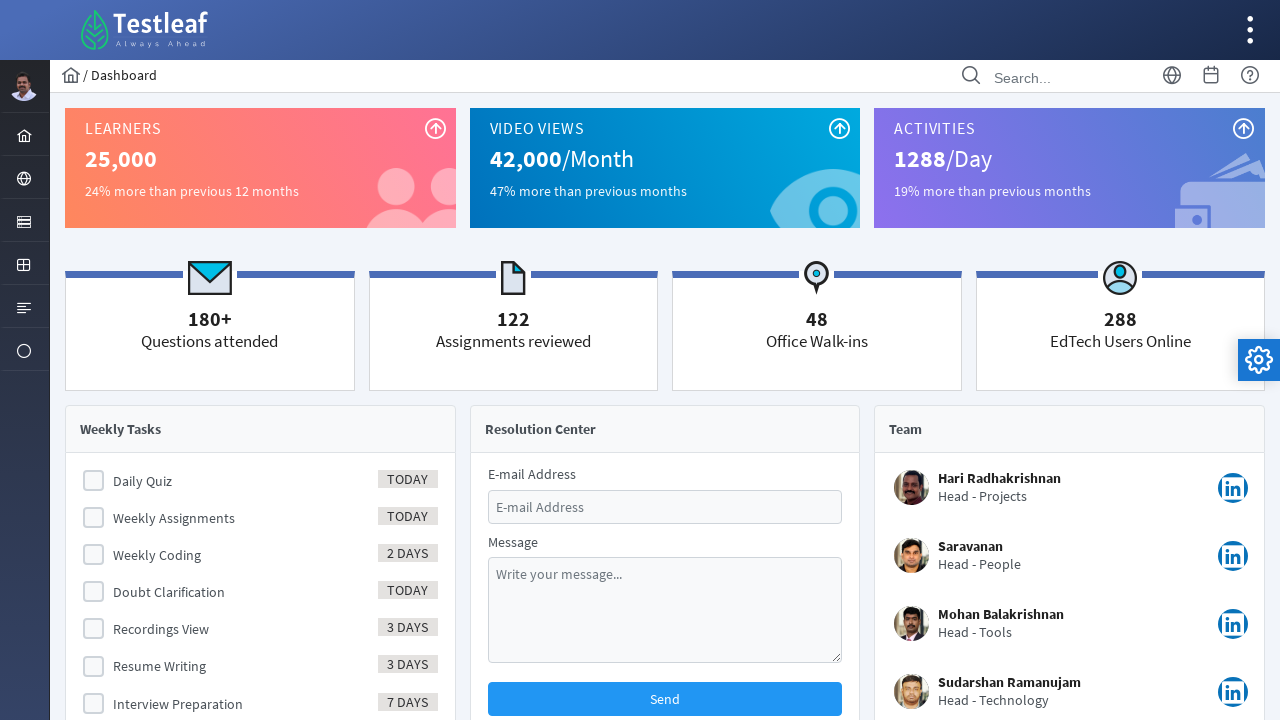

Navigated back to the button page
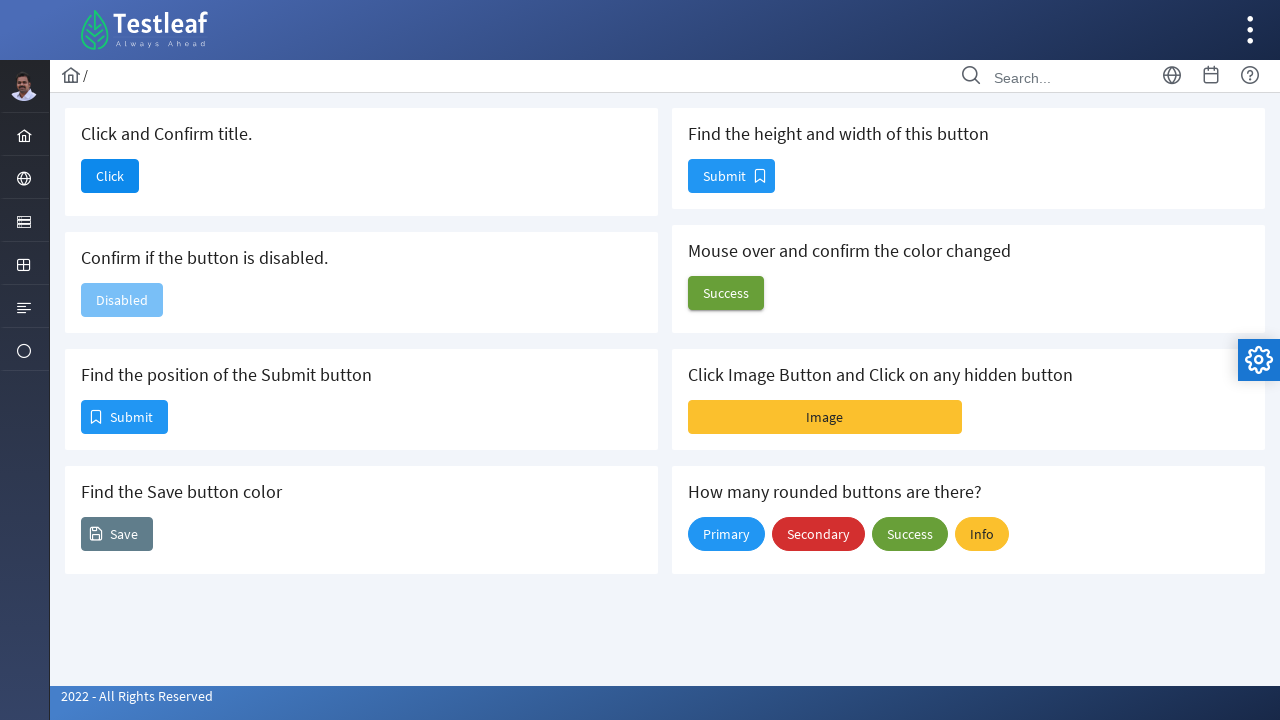

Checked if button is enabled: False
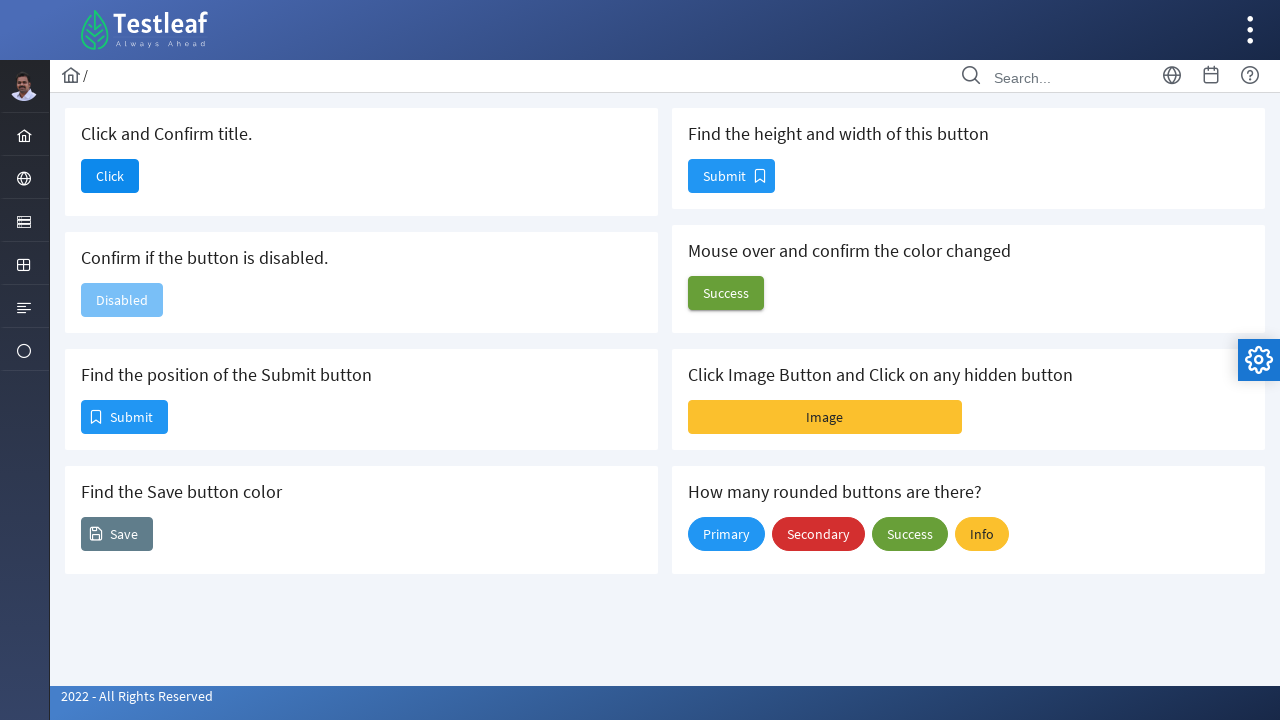

Retrieved button position - X: 81, Y: 400
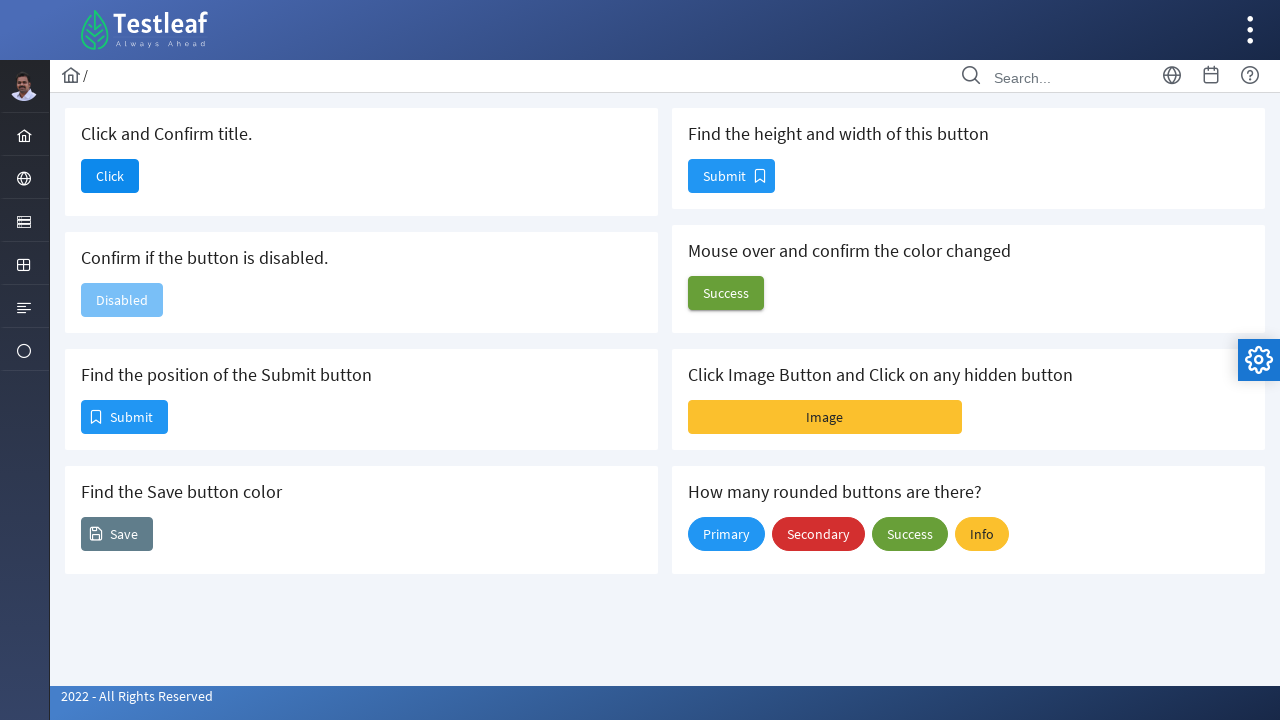

Retrieved save button color: rgb(255, 255, 255)
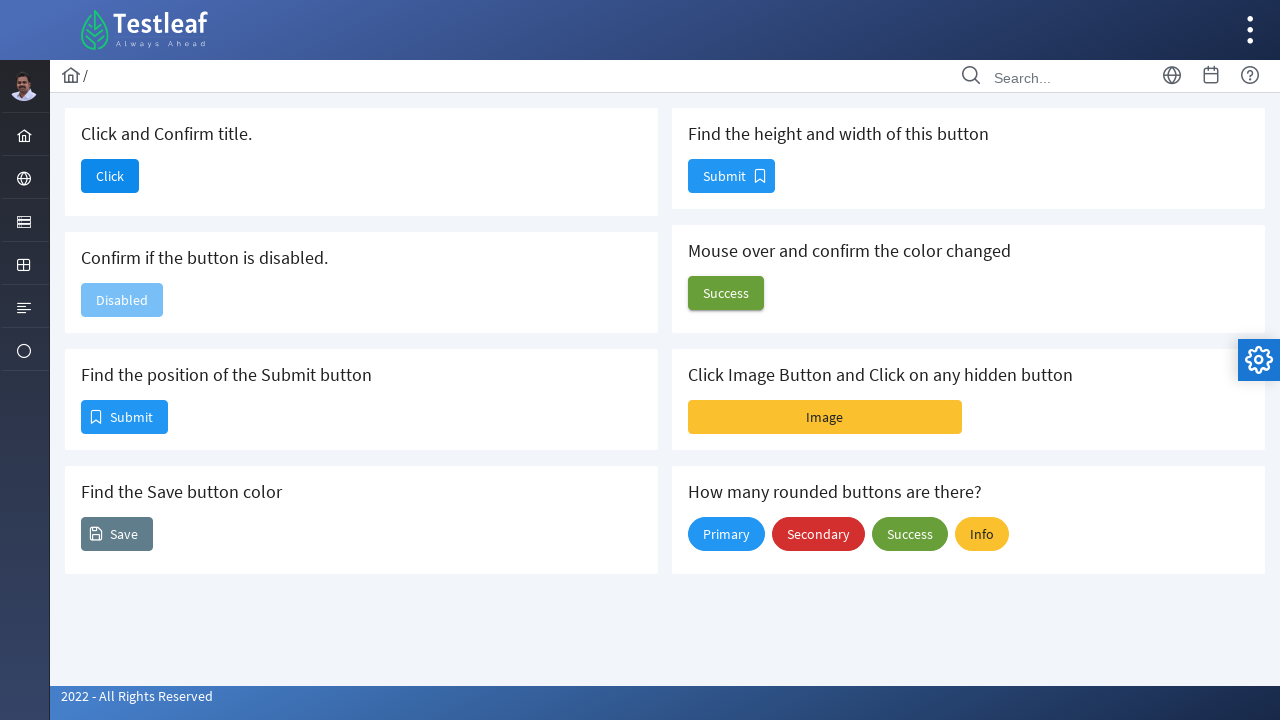

Retrieved submit button dimensions - Height: 34, Width: 87
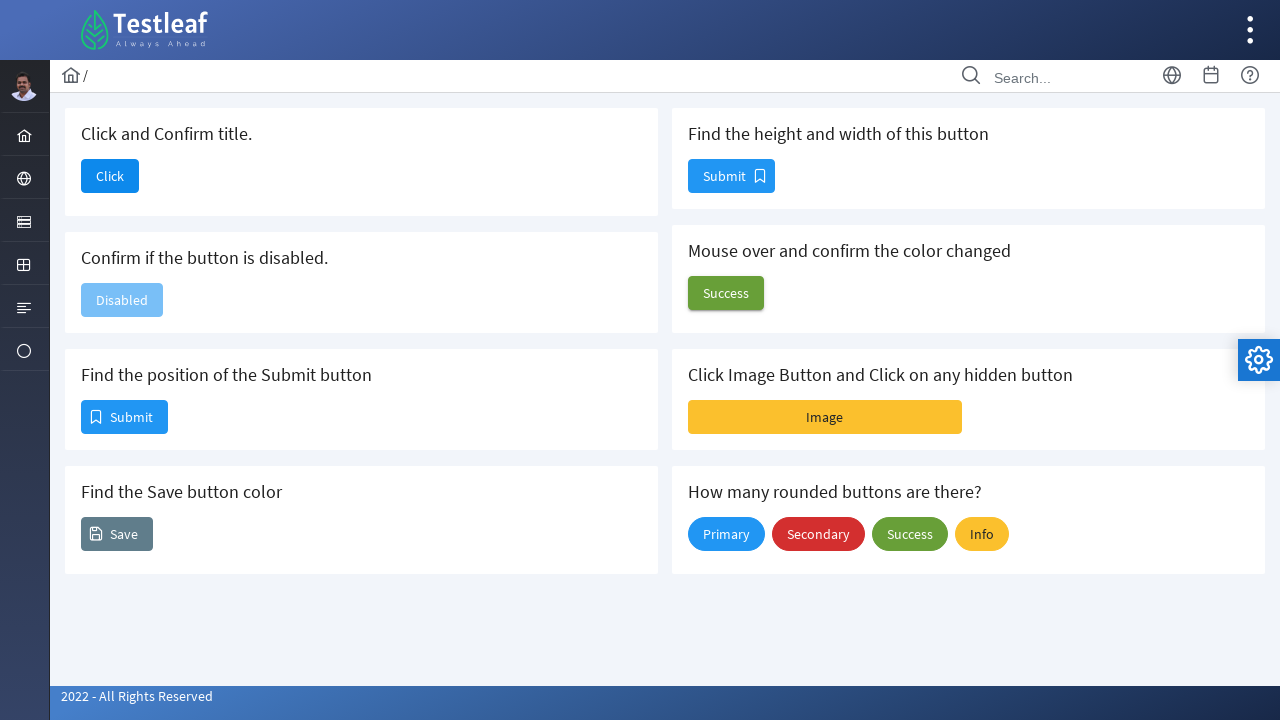

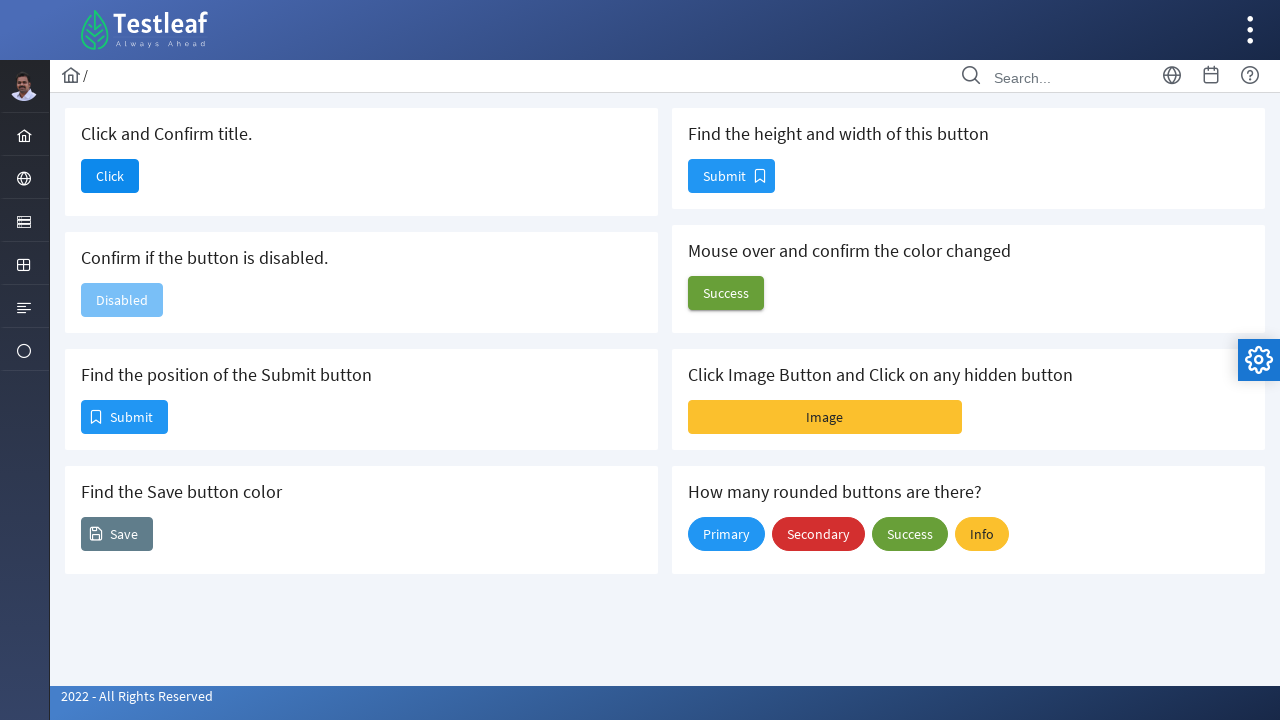